Tests a registration form by filling in first name, last name, and email fields, submitting the form, and verifying the success message appears.

Starting URL: http://suninjuly.github.io/registration1.html

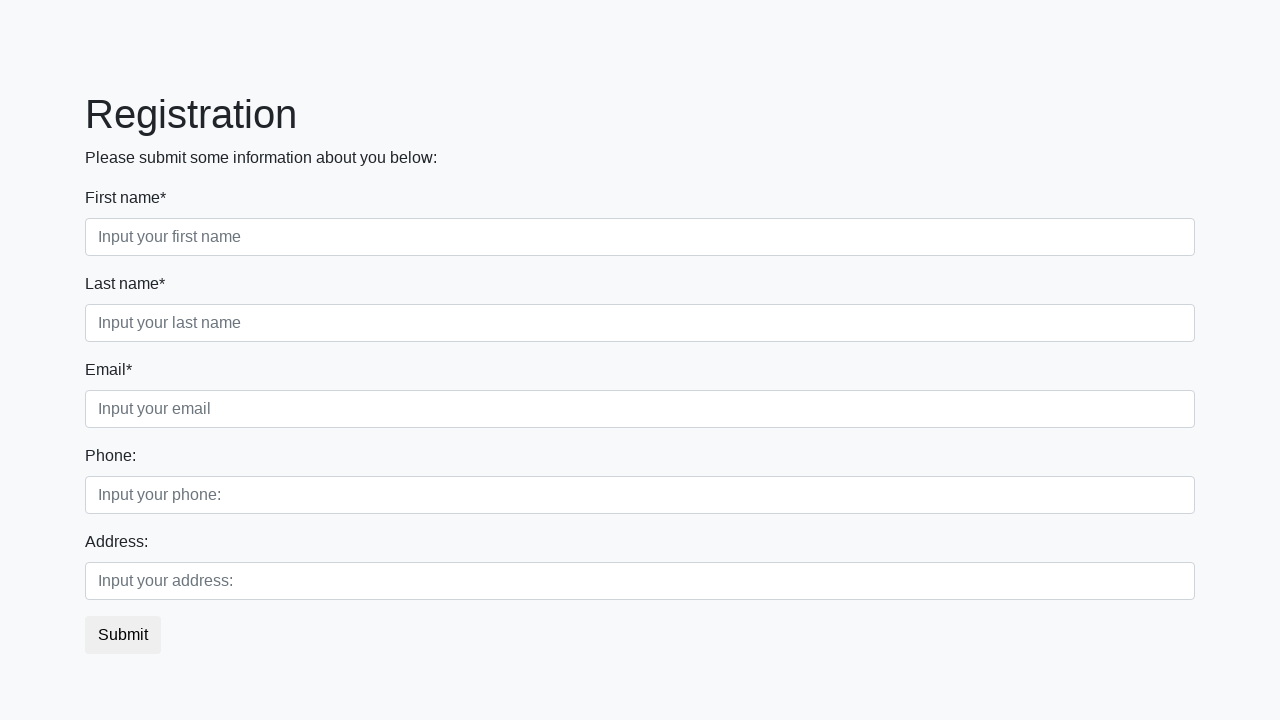

Filled first name field with 'Vladimir' on input[placeholder='Input your first name']
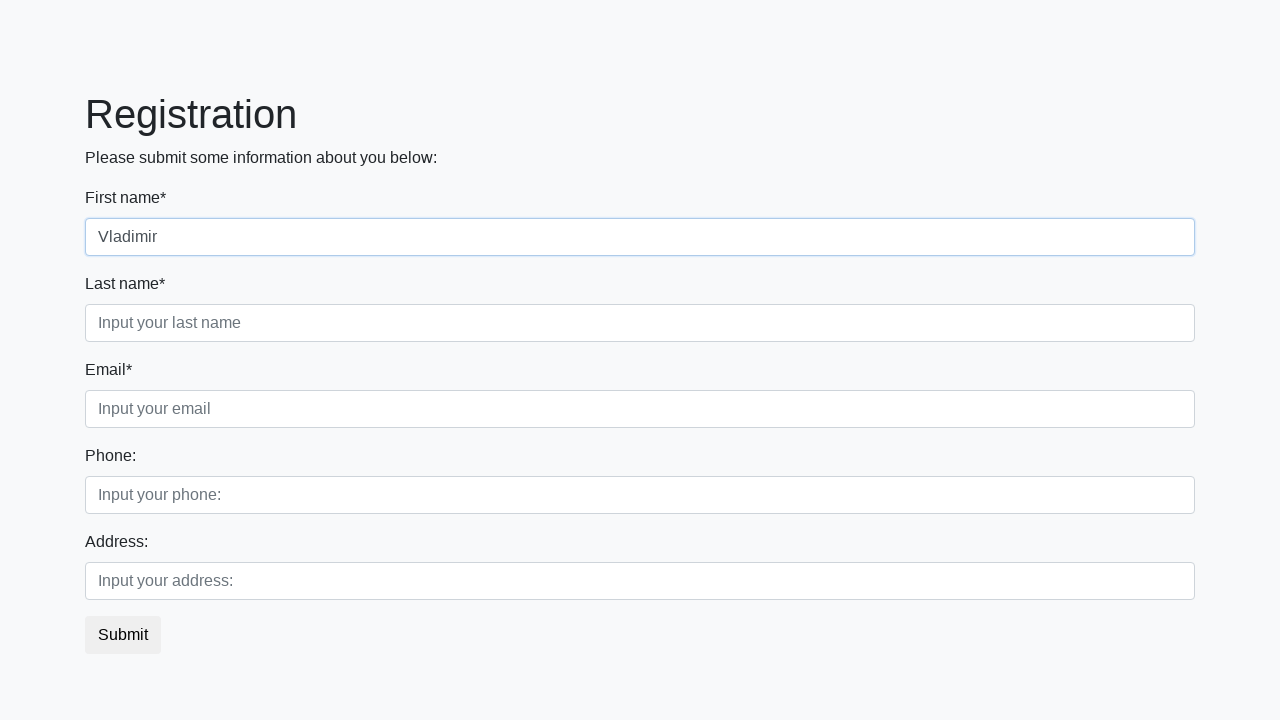

Filled last name field with 'Baltrashevich' on input[placeholder='Input your last name']
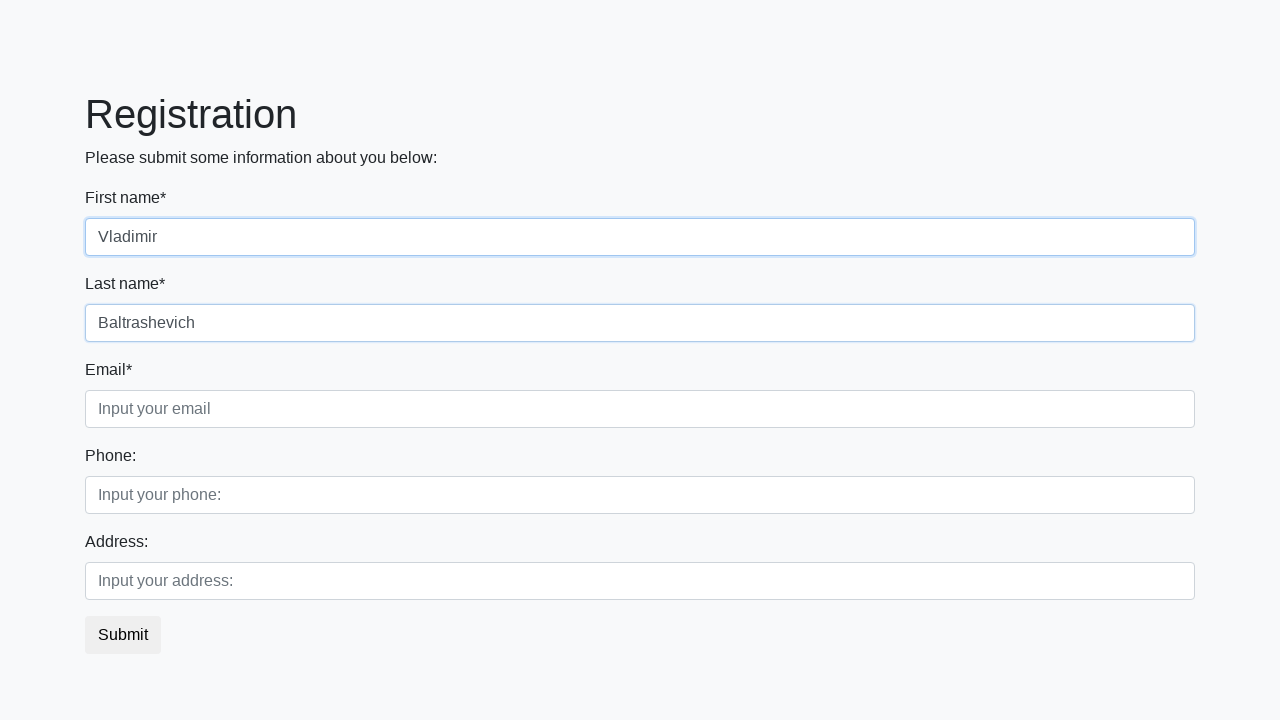

Filled email field with 'vbaltr@bug.ru' on input[placeholder='Input your email']
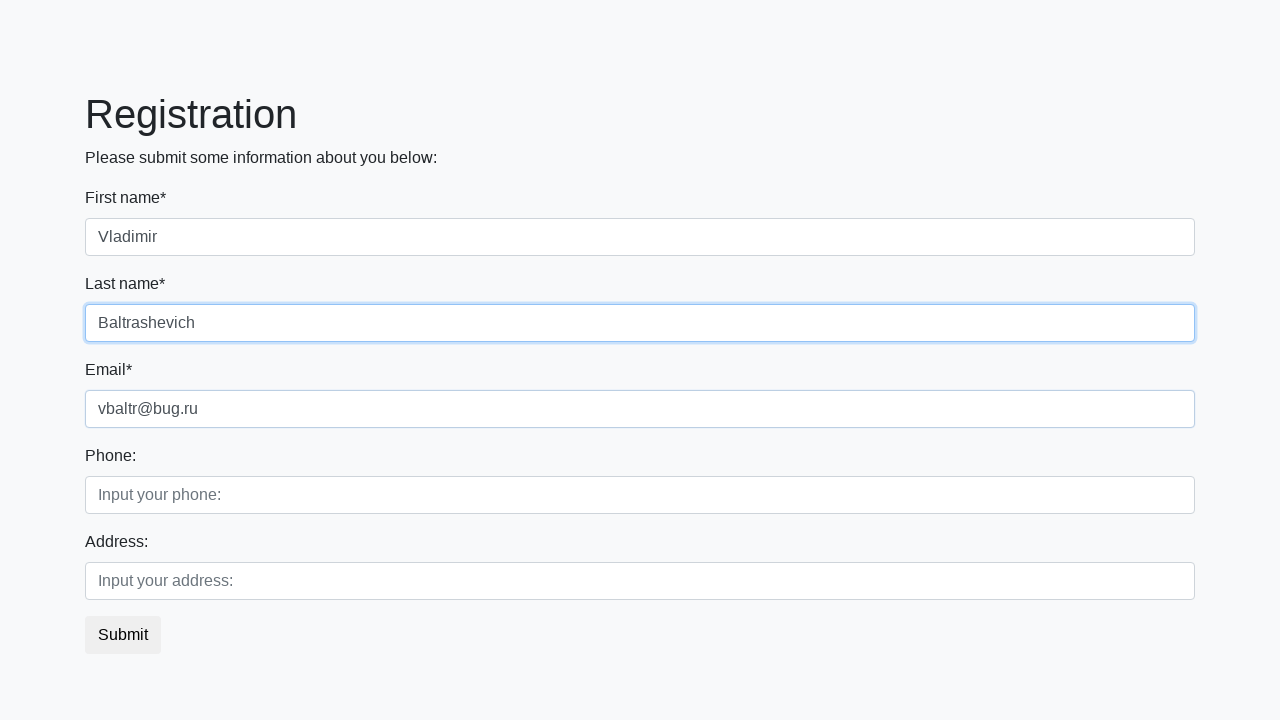

Clicked submit button to register at (123, 635) on .btn.btn-default
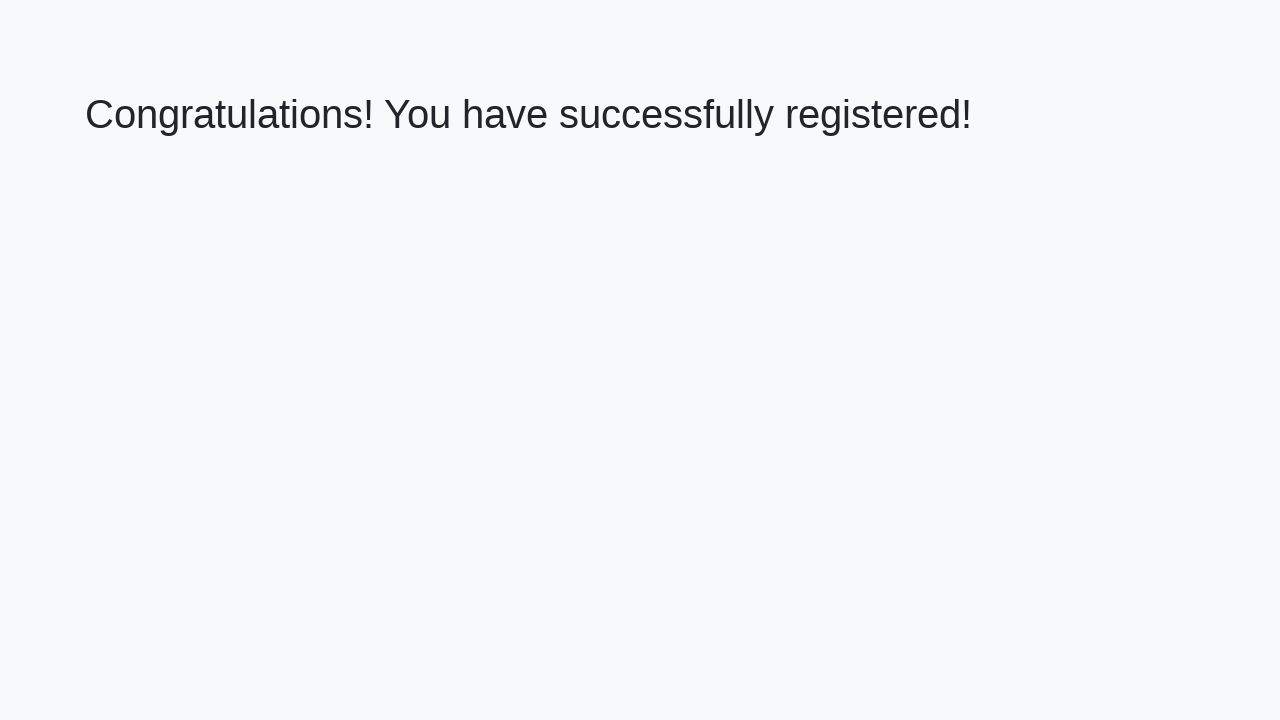

Success message heading loaded
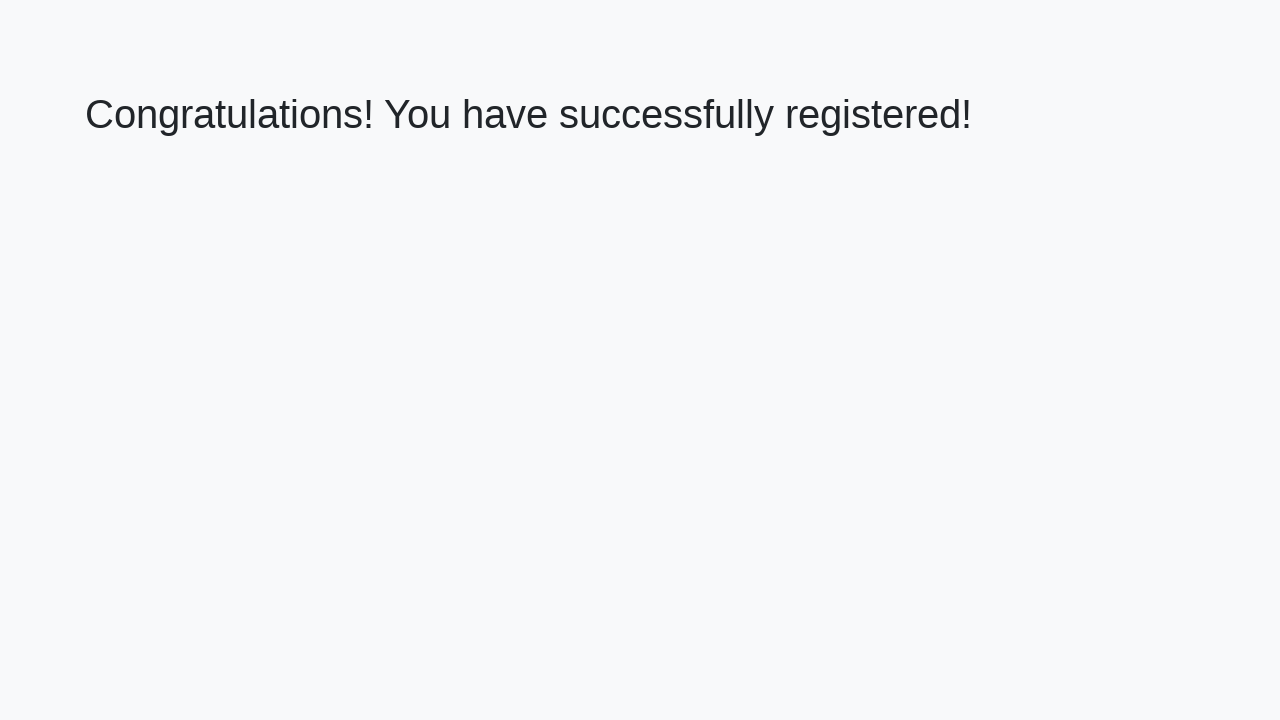

Retrieved success message text
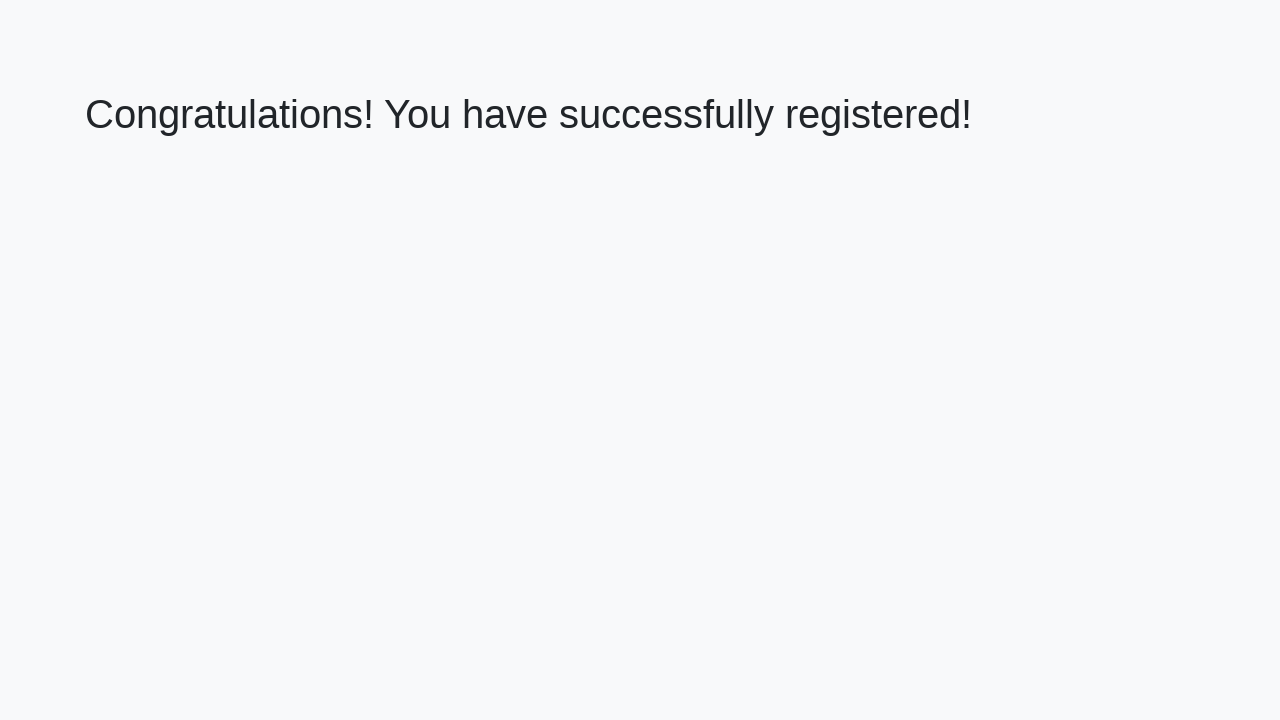

Verified success message: 'Congratulations! You have successfully registered!'
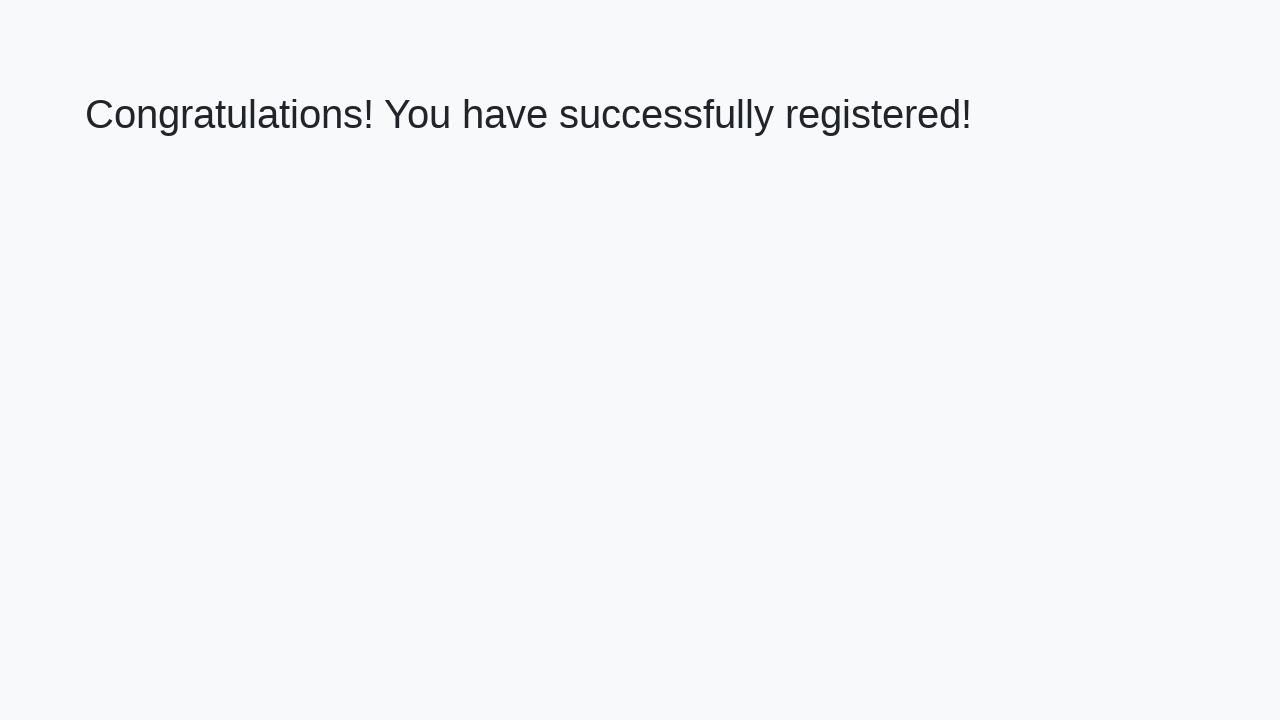

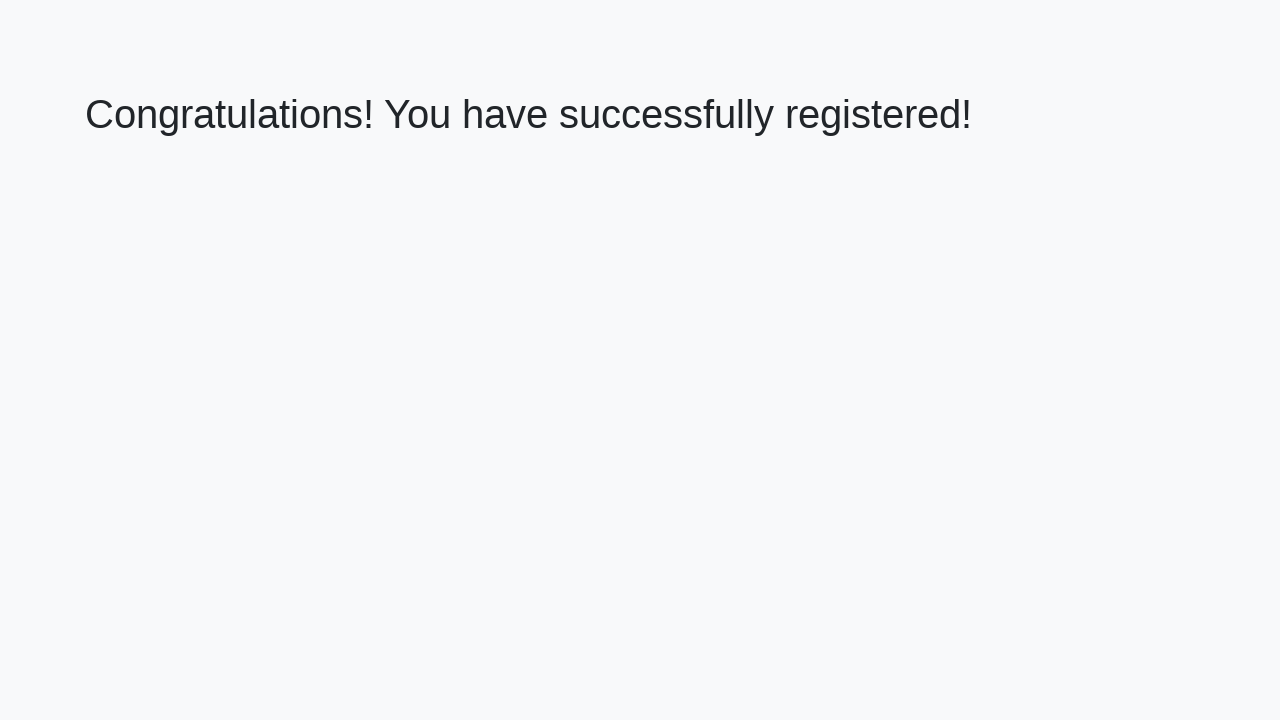